Tests working with multiple browser windows using an alternative approach - stores the original window handle before clicking, then identifies the new window by finding the handle that differs from the original.

Starting URL: https://the-internet.herokuapp.com/windows

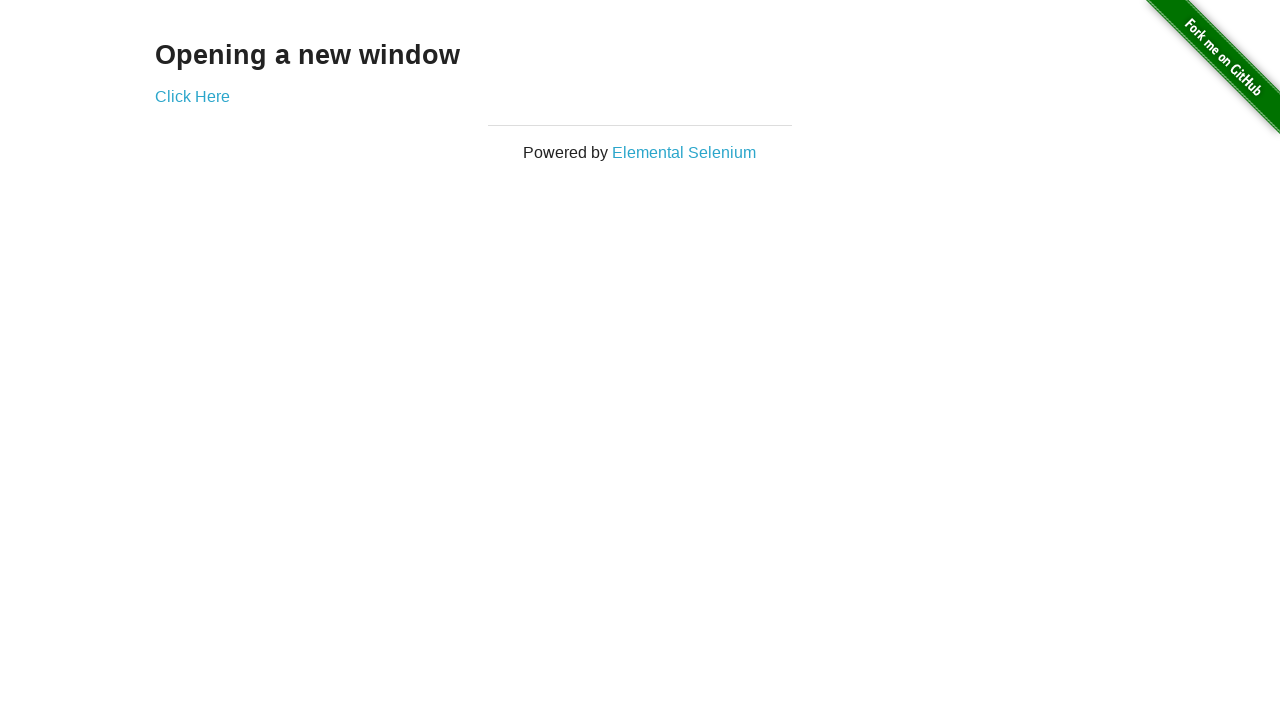

Stored reference to original page
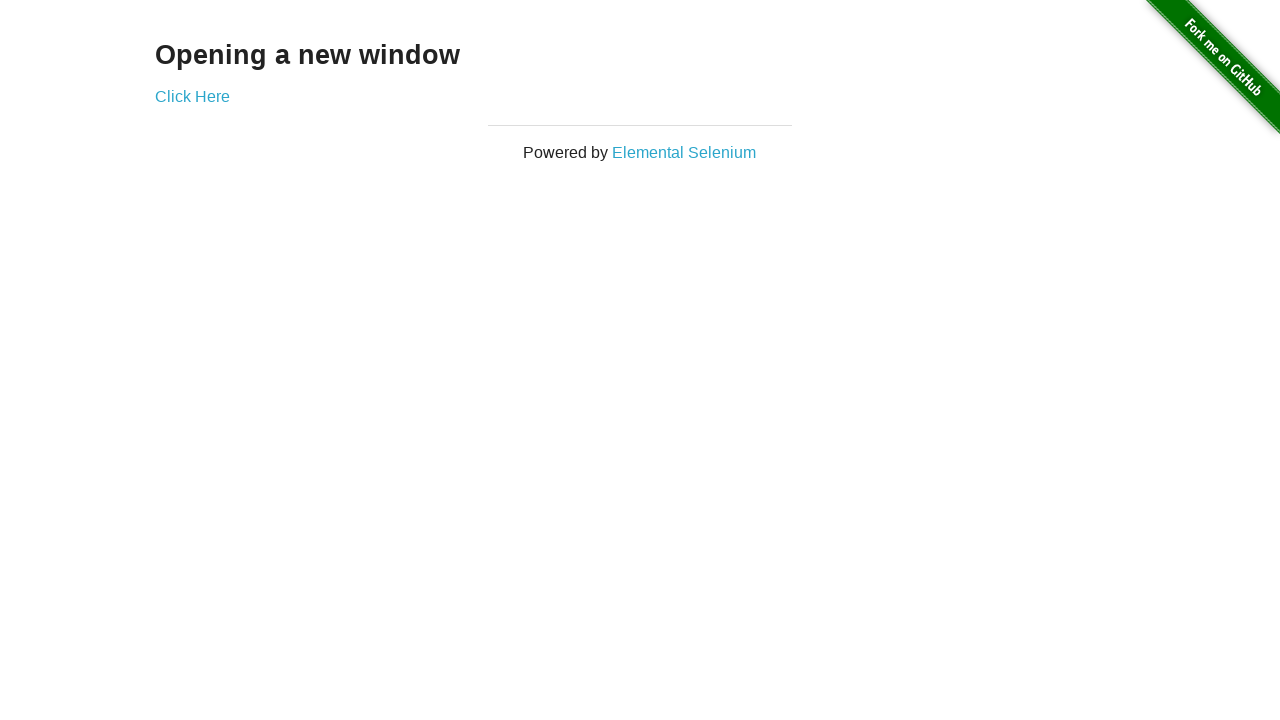

Clicked link to open new window at (192, 96) on .example a
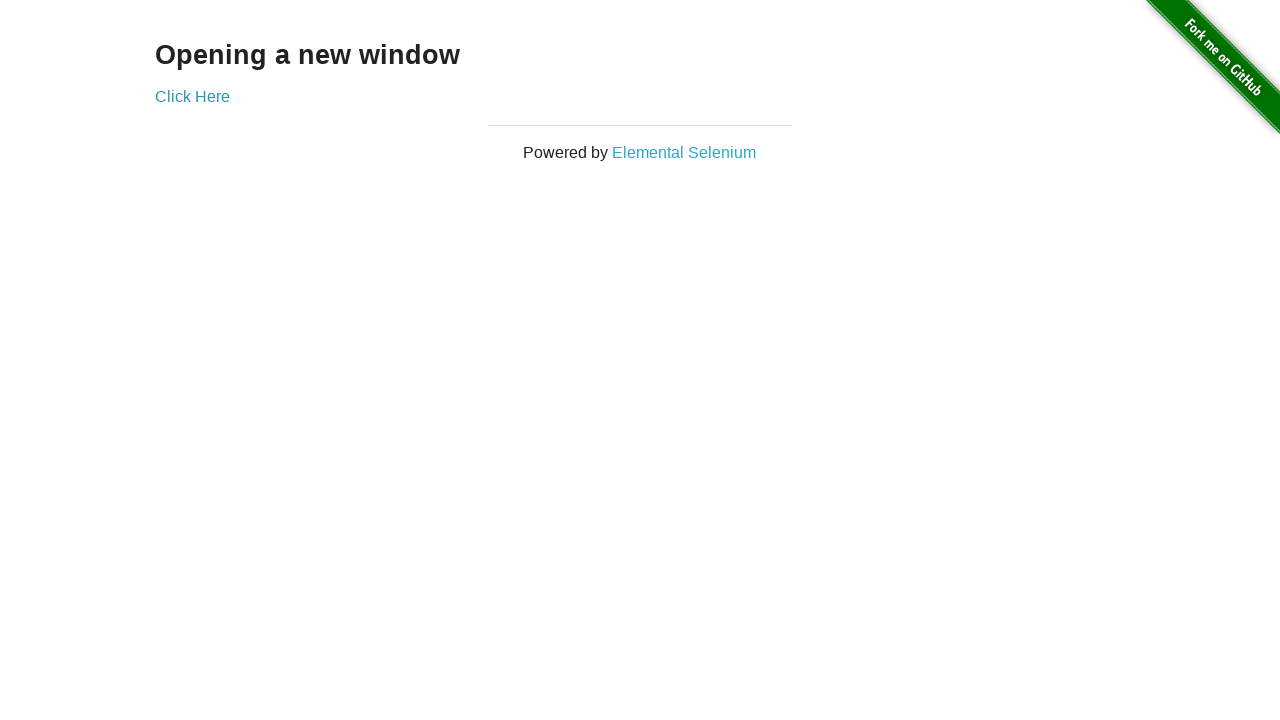

Captured new window/page handle
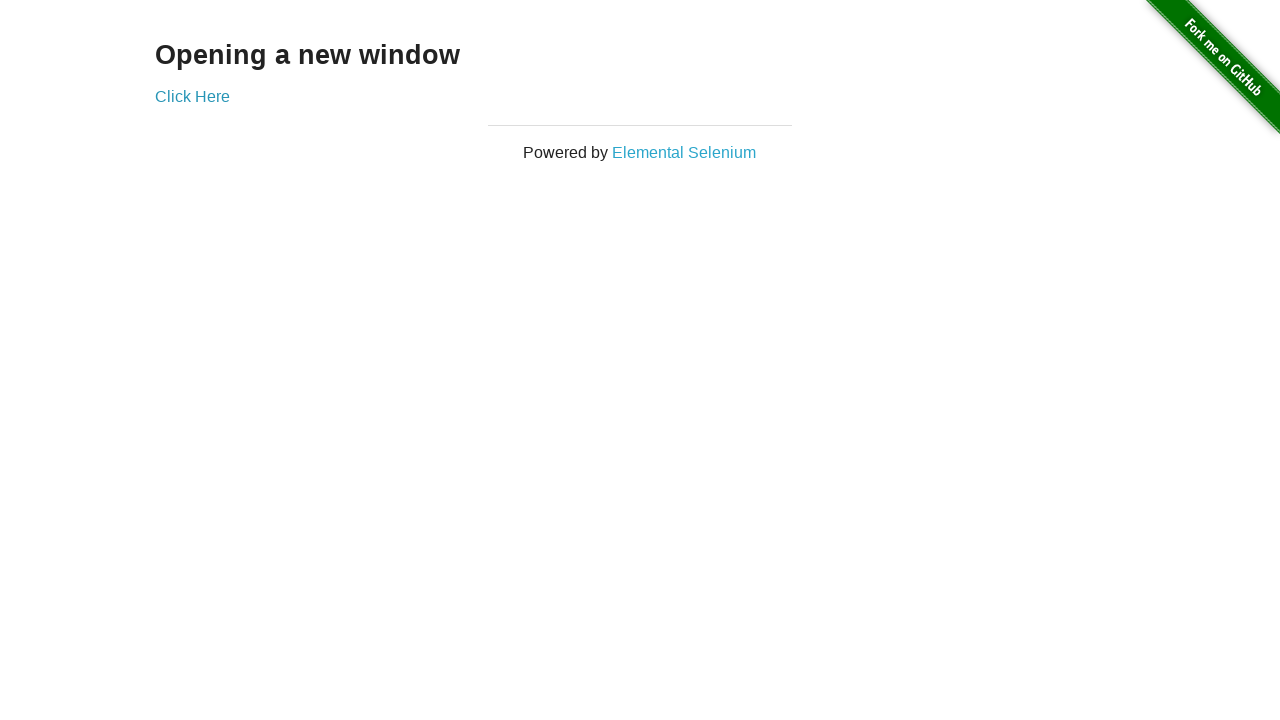

Verified original window title is 'The Internet'
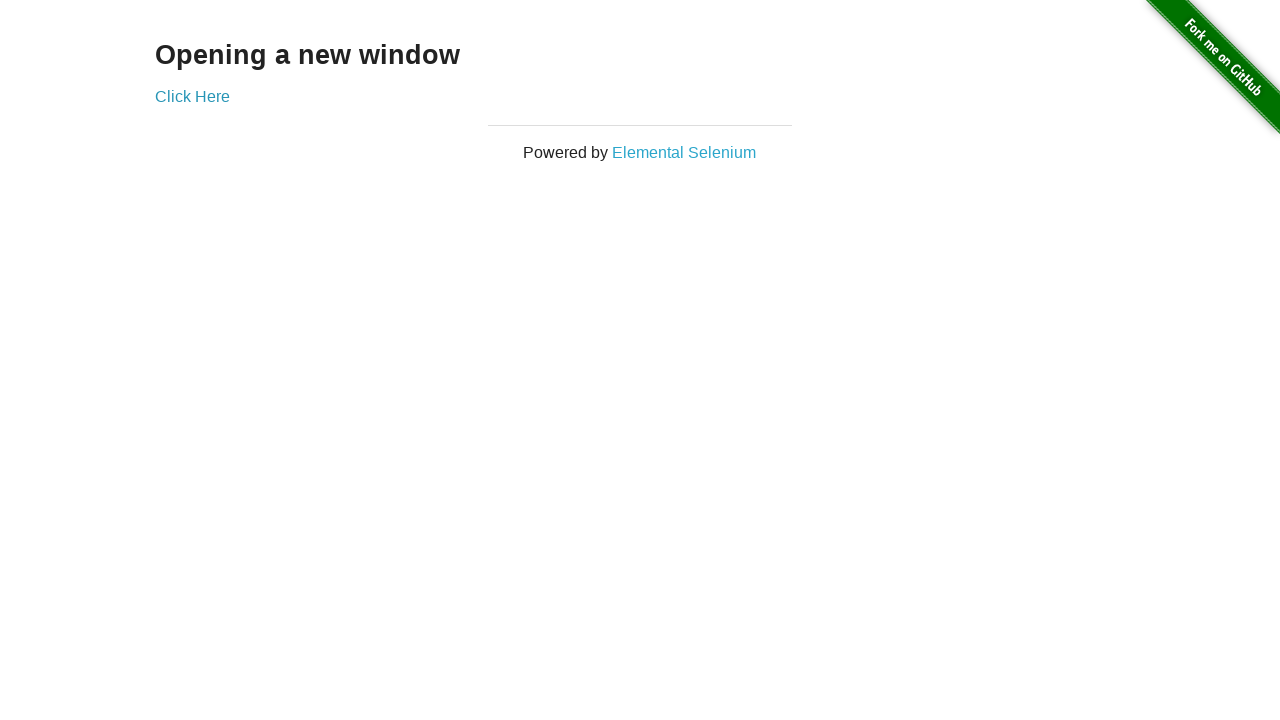

Waited for new window to load
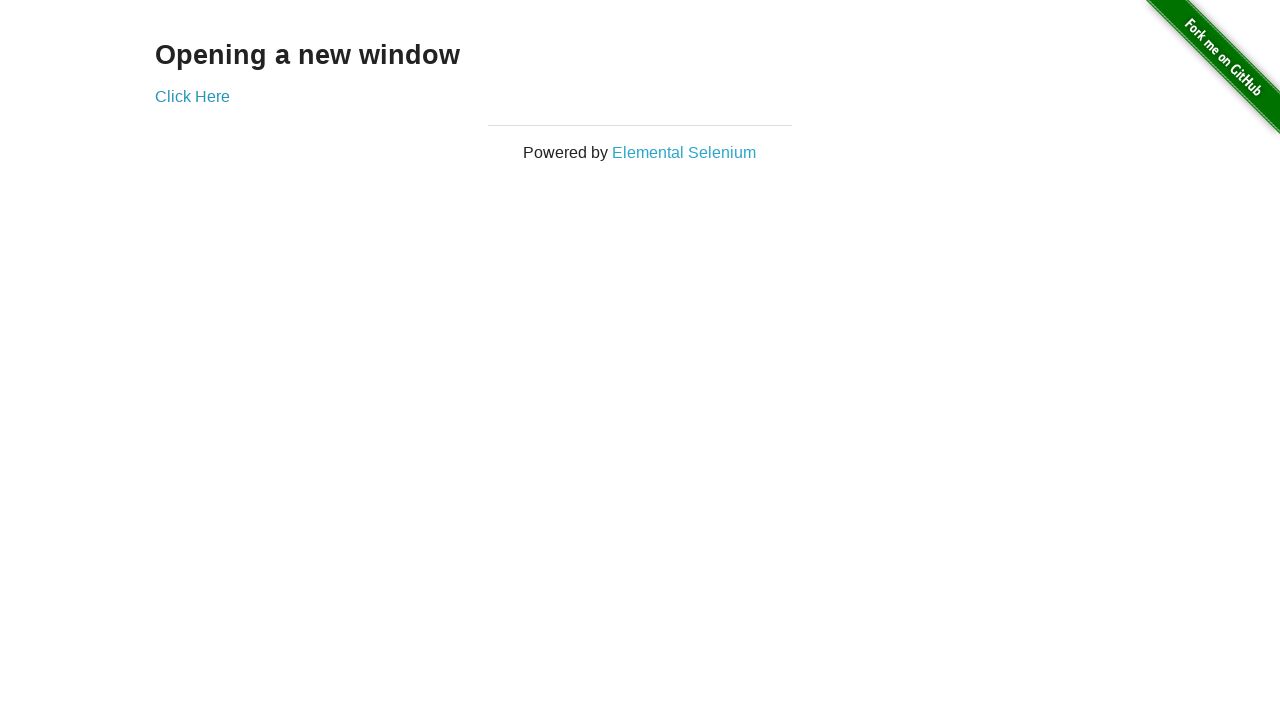

Verified new window title is 'New Window'
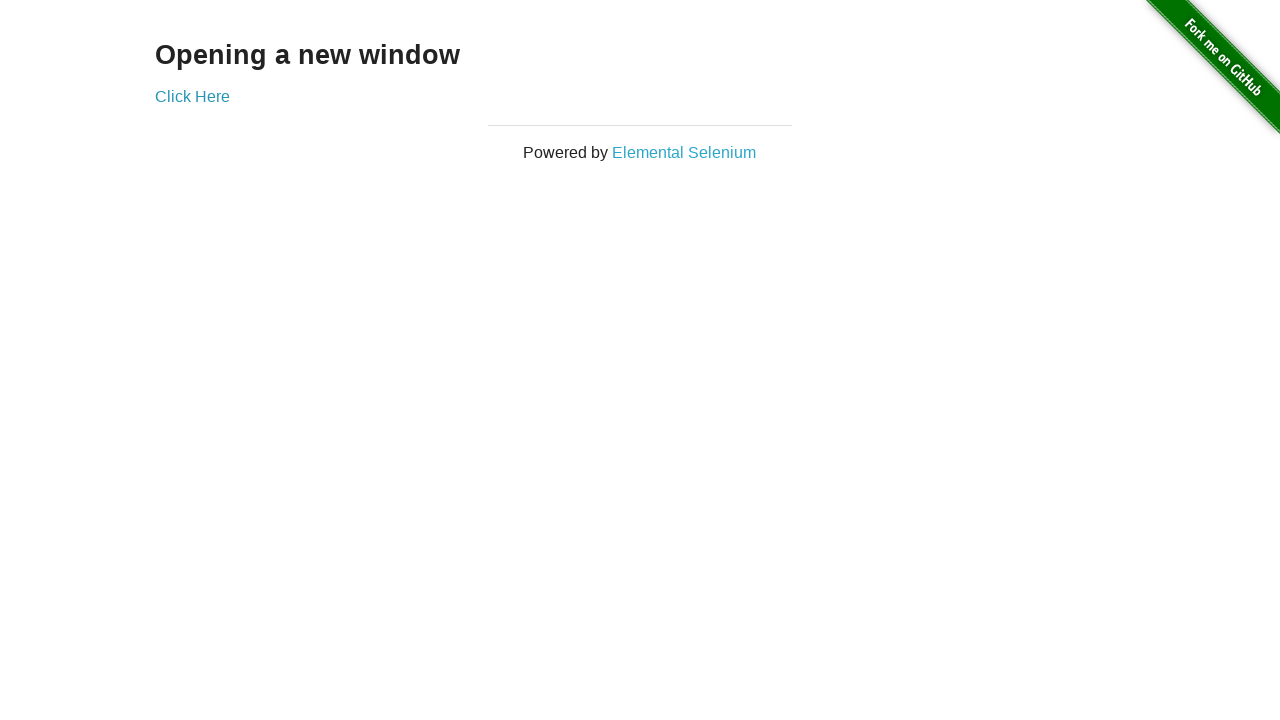

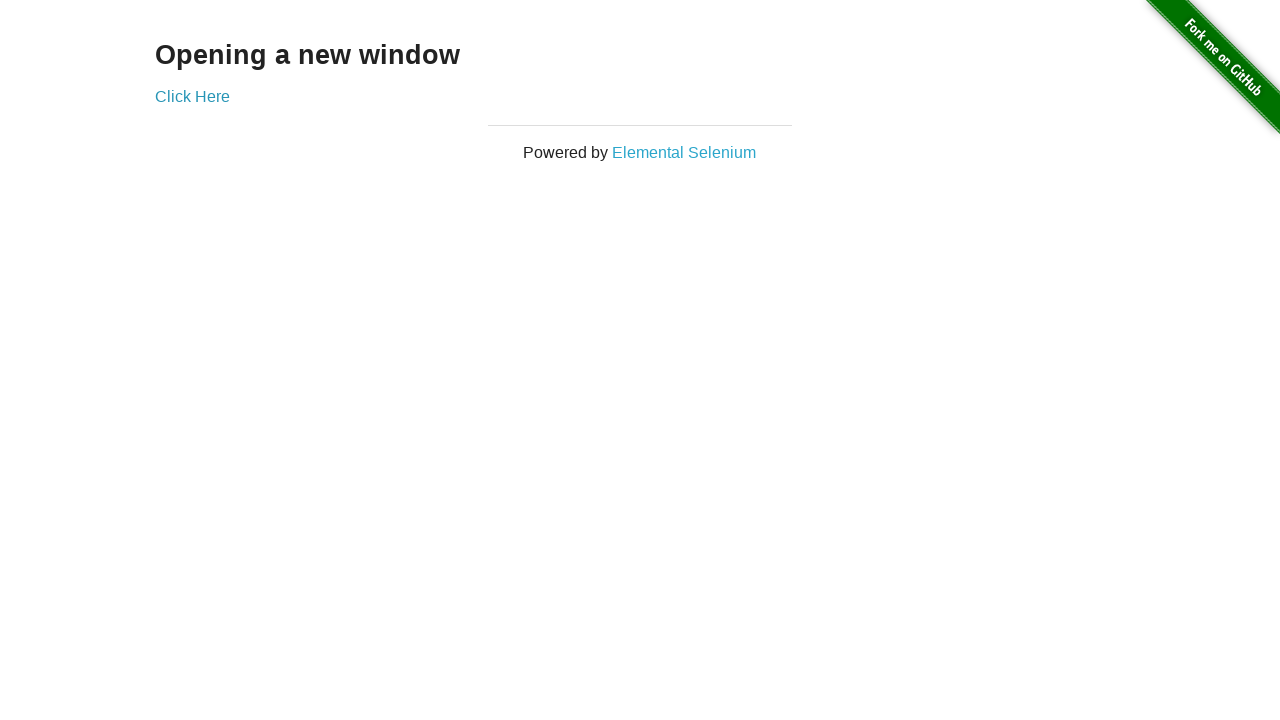